Tests drag and drop functionality by dragging element A onto element B and verifying their positions are swapped.

Starting URL: http://the-internet.herokuapp.com/drag_and_drop

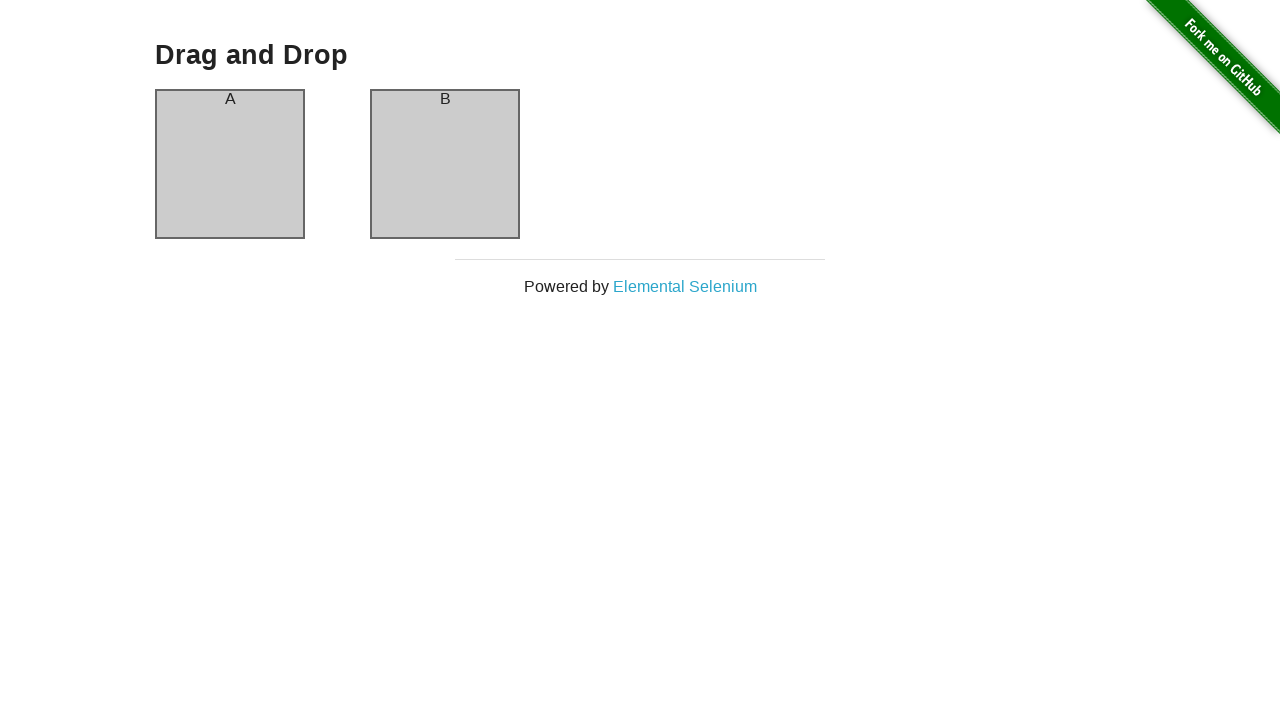

Dragged element A onto element B at (445, 164)
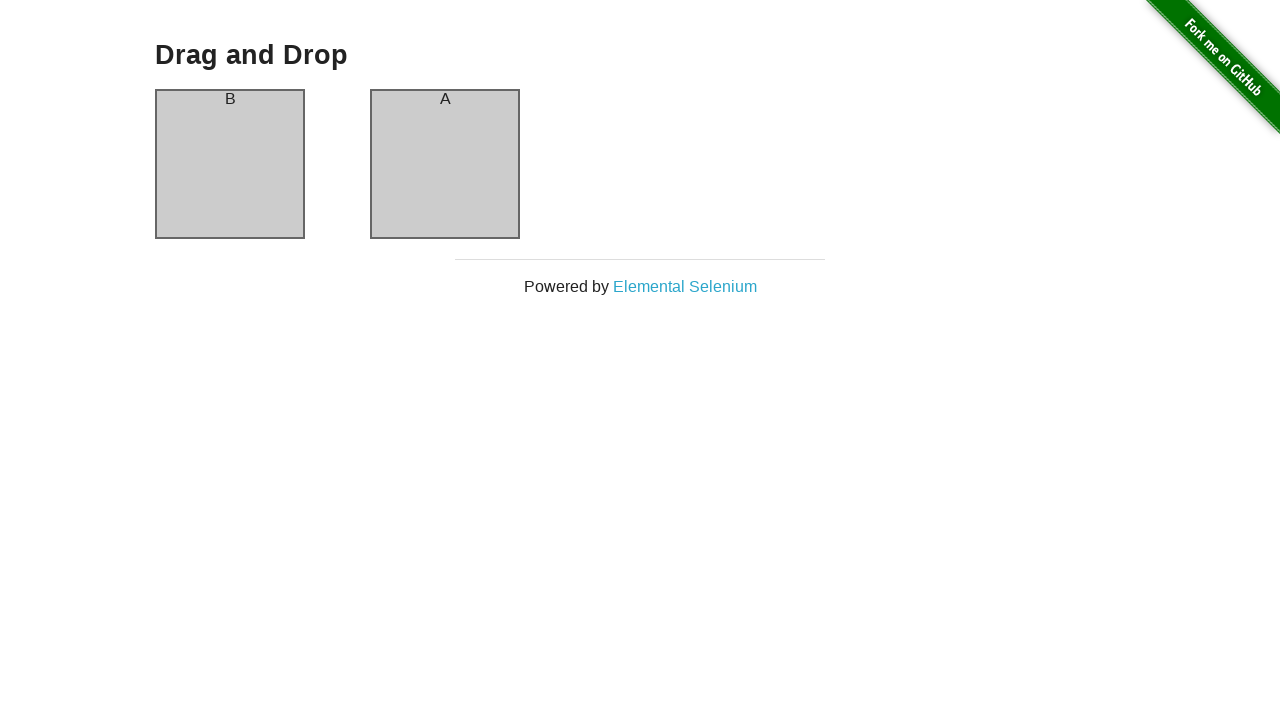

Waited for element A to be present in DOM
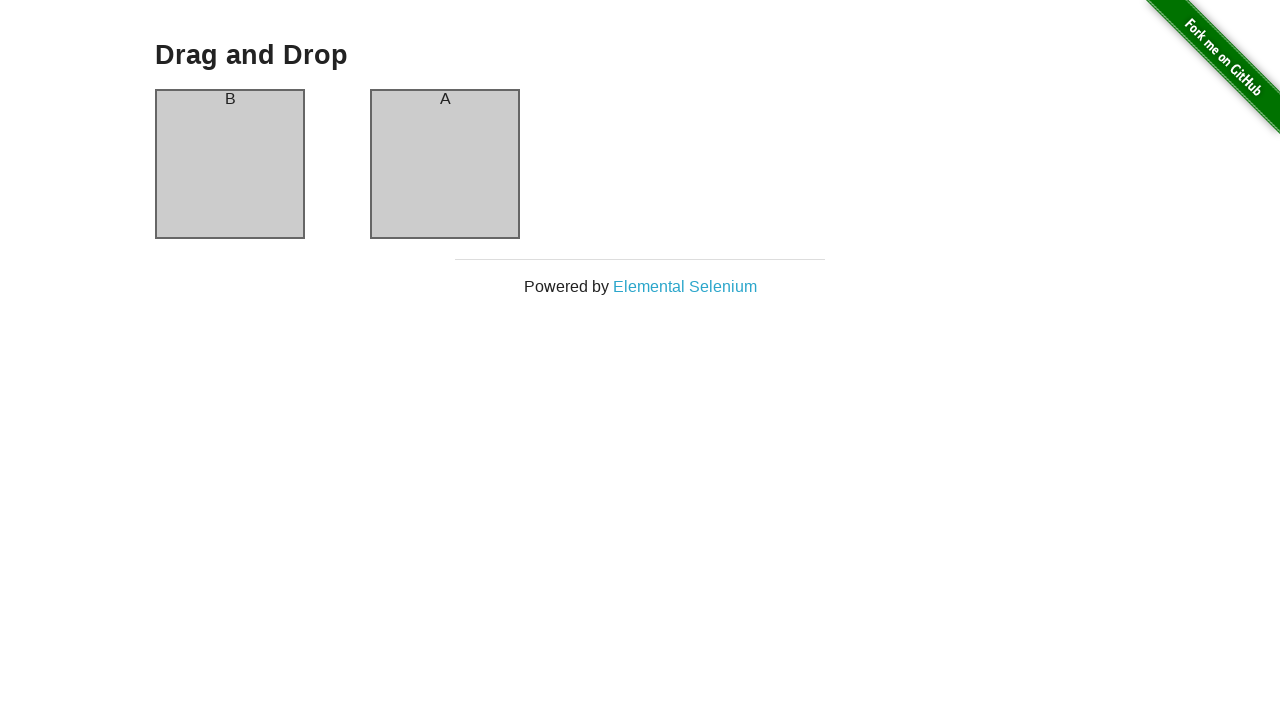

Retrieved text content of element A header
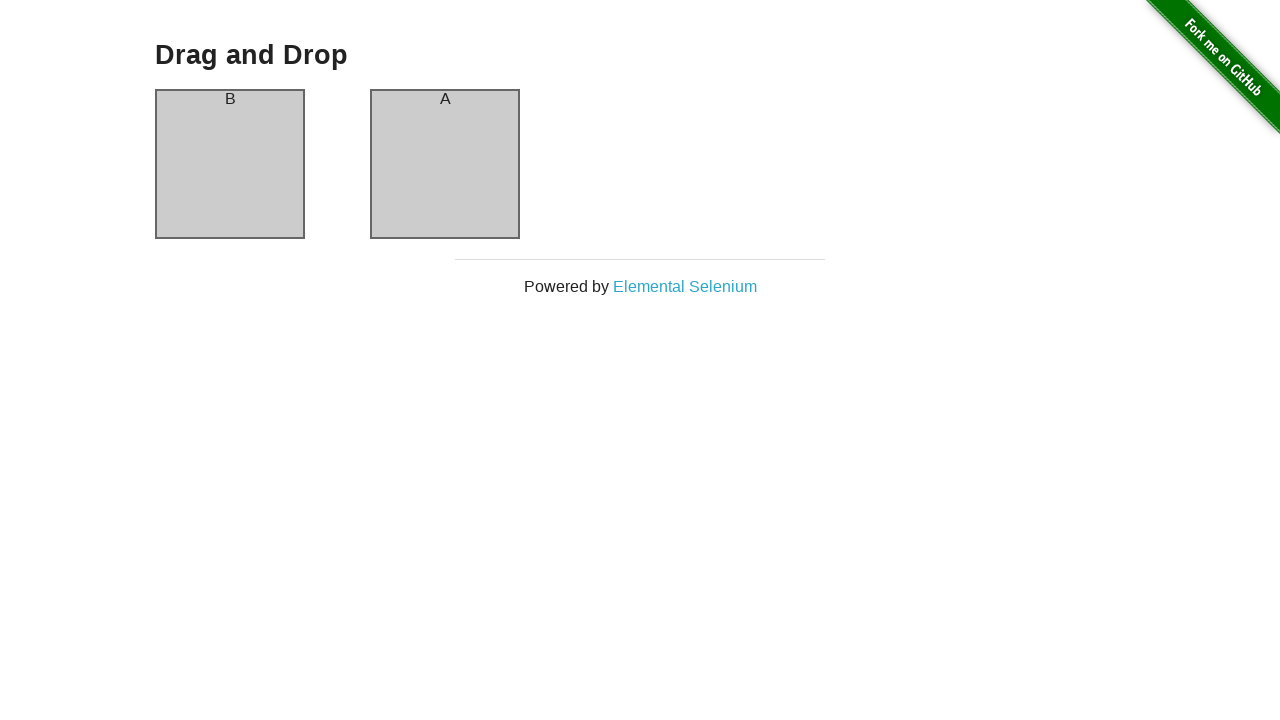

Retrieved text content of element B header
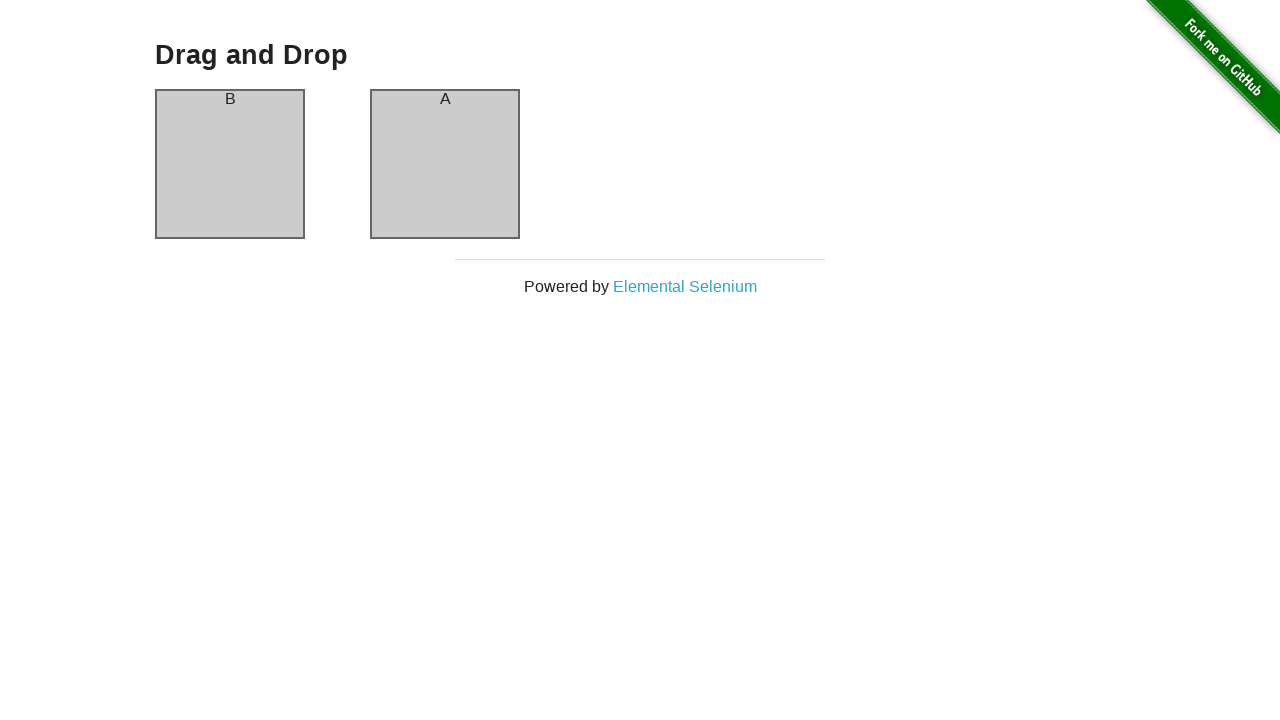

Verified element A header now contains 'B' after drag and drop
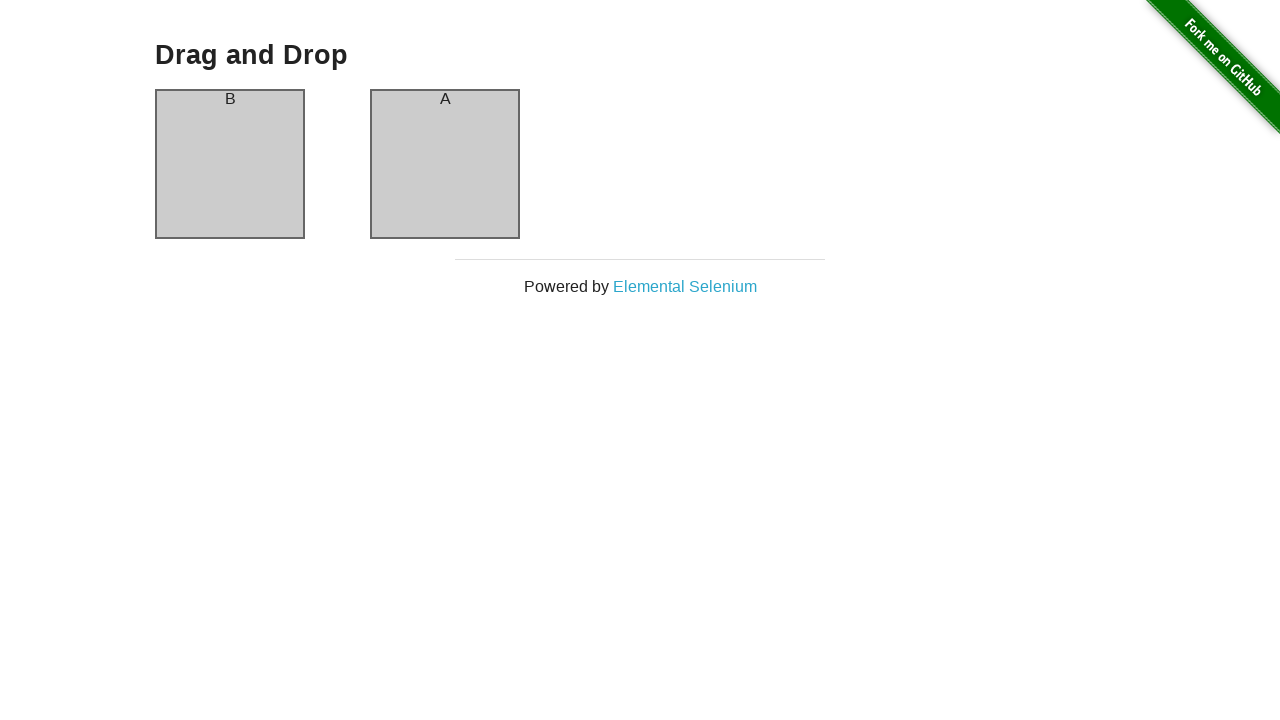

Verified element B header now contains 'A' after drag and drop - positions swapped successfully
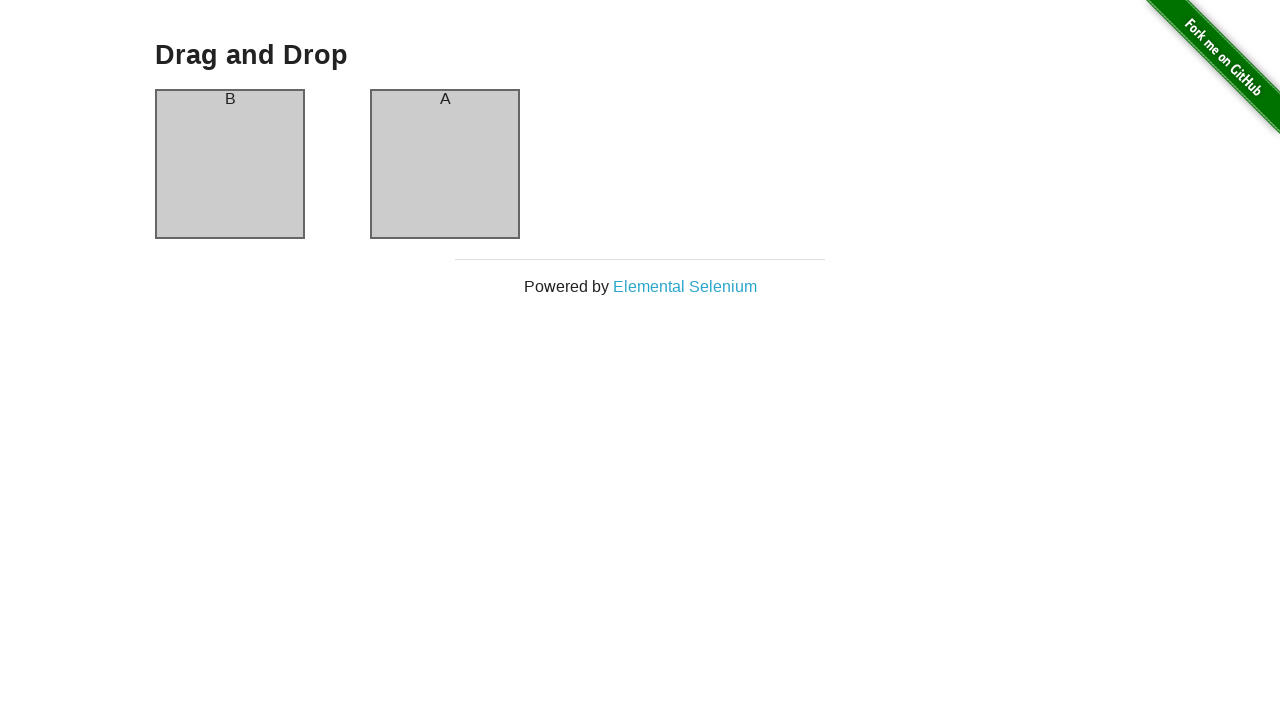

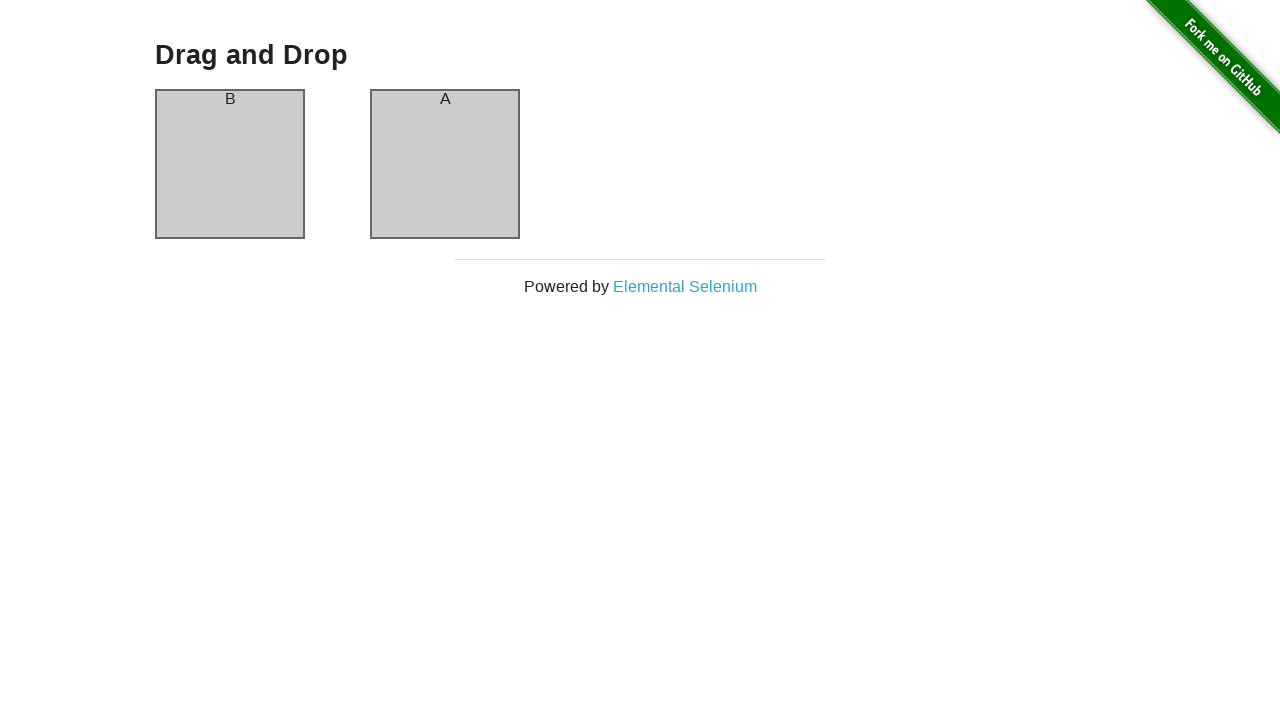